Navigates to a restaurant website's activities page and verifies an image gallery link is present, then navigates to the menu page and verifies a menu image link is present.

Starting URL: https://www.baerlis.ch/activities/

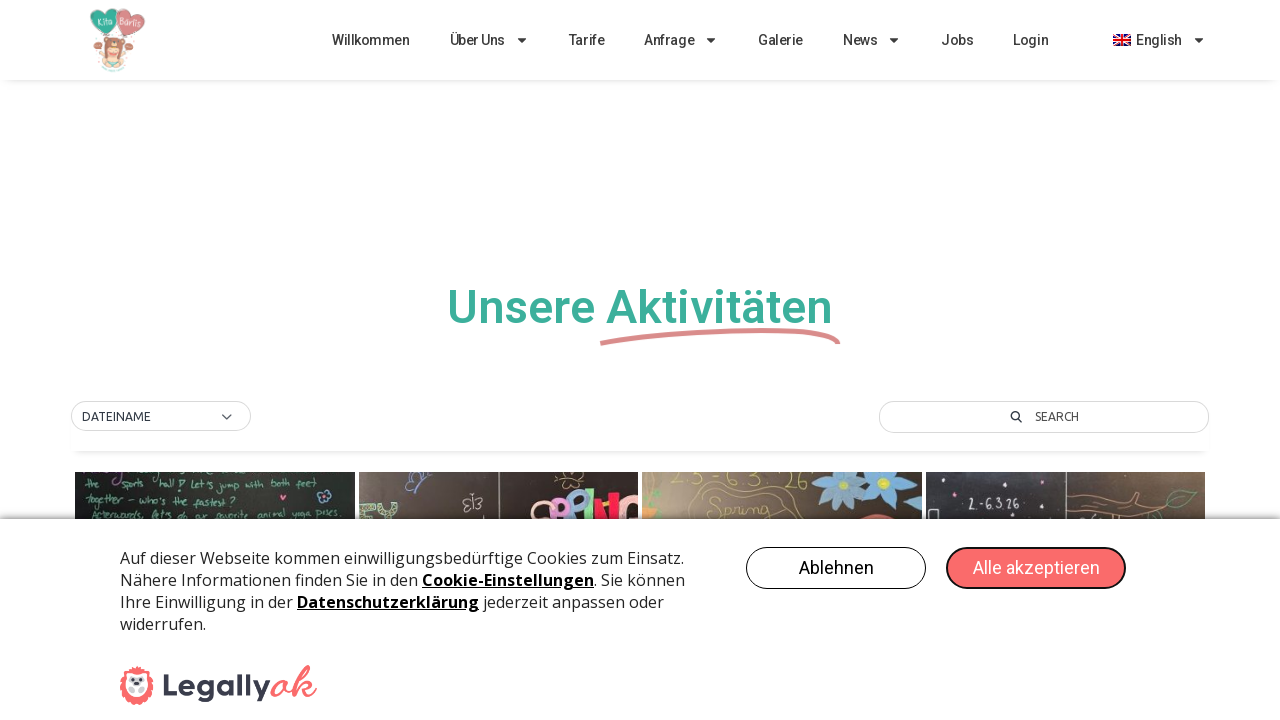

Waited for activities gallery link to be present
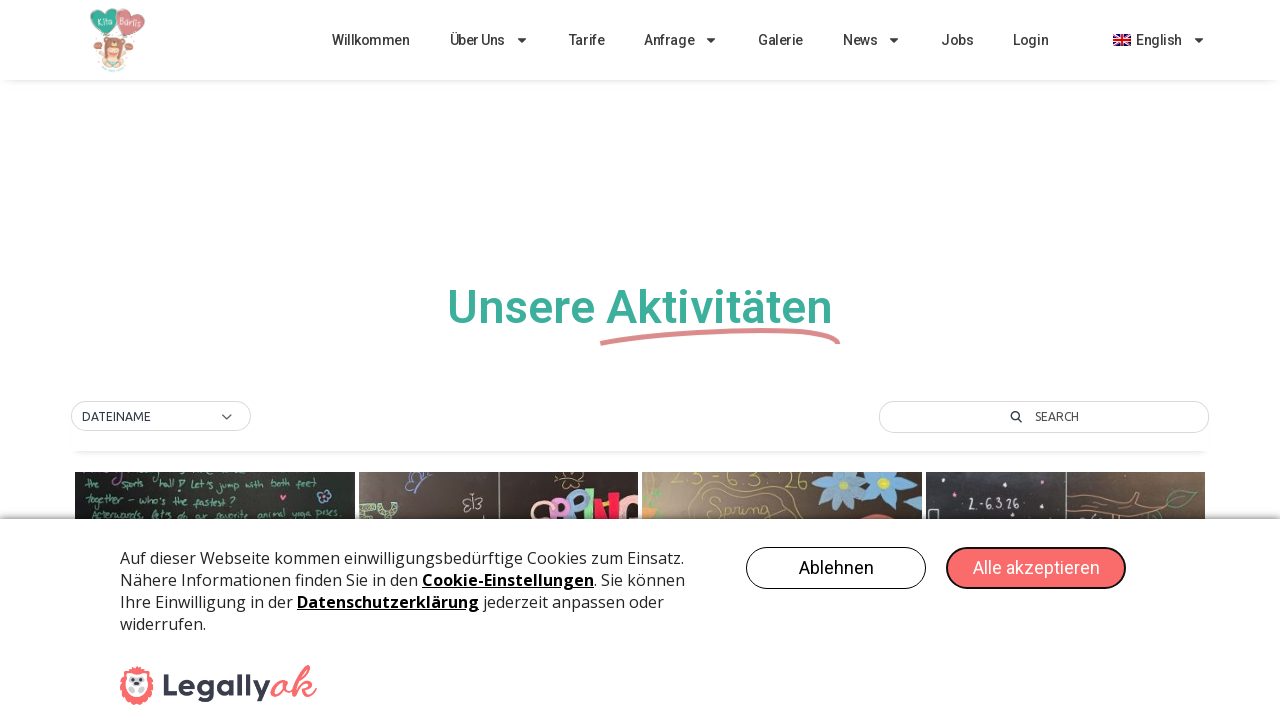

Retrieved activities image gallery link href attribute
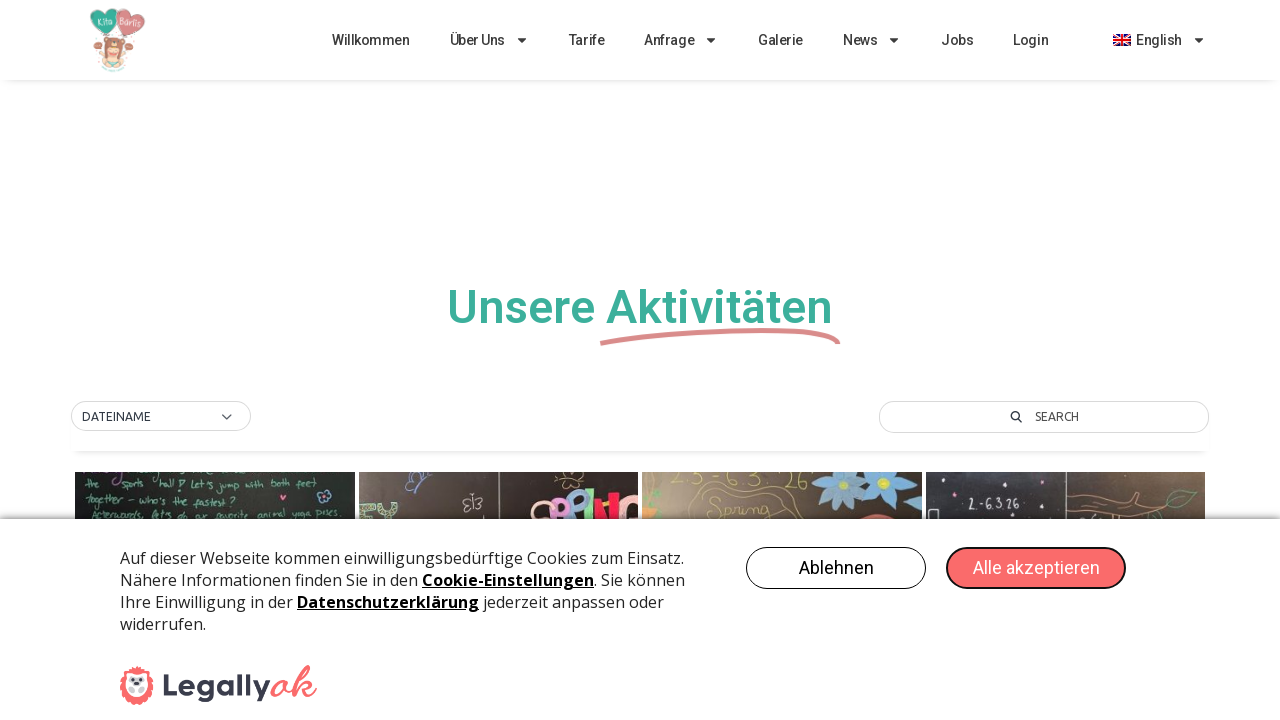

Navigated to menu page at https://www.baerlis.ch/menu/
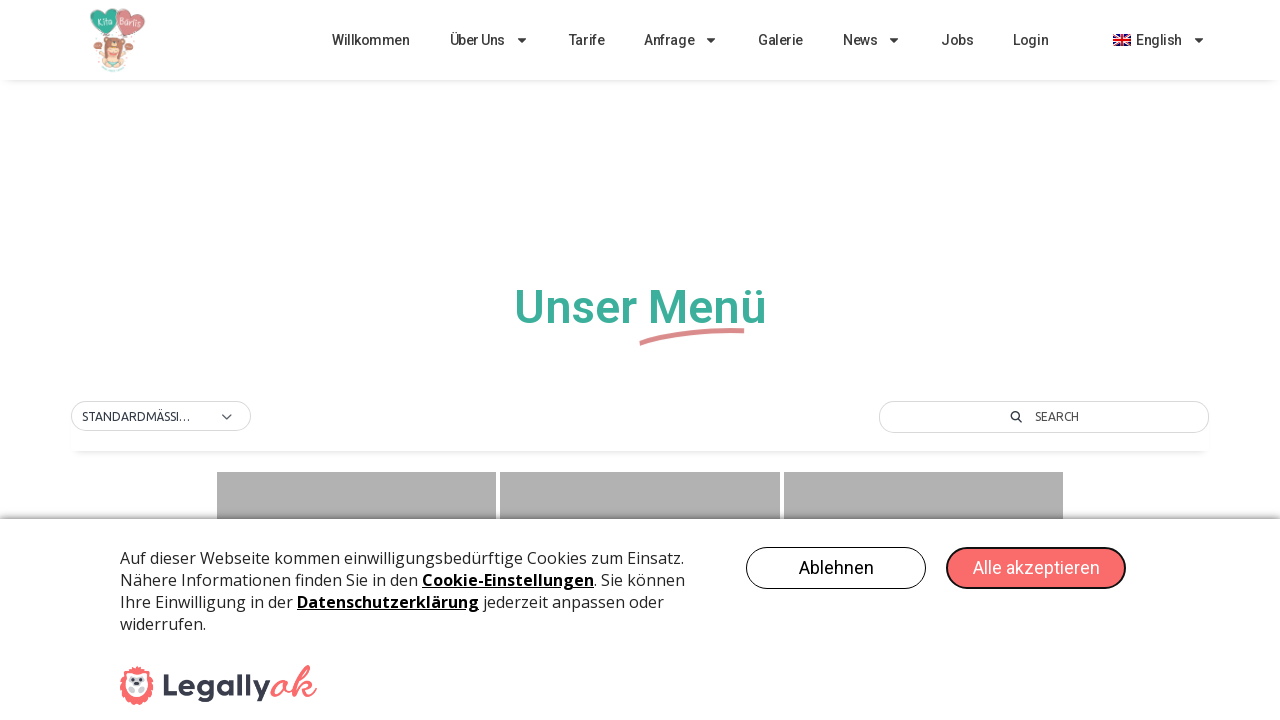

Waited for menu gallery link to be present
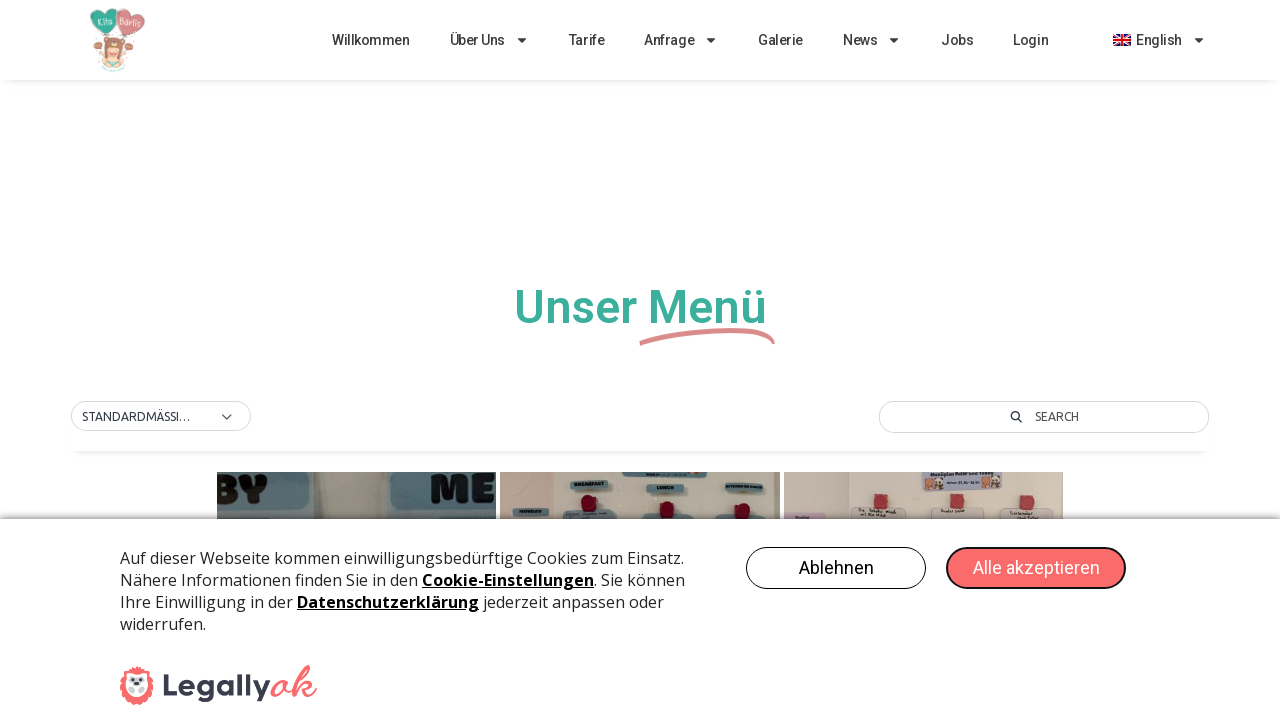

Retrieved menu image link href attribute
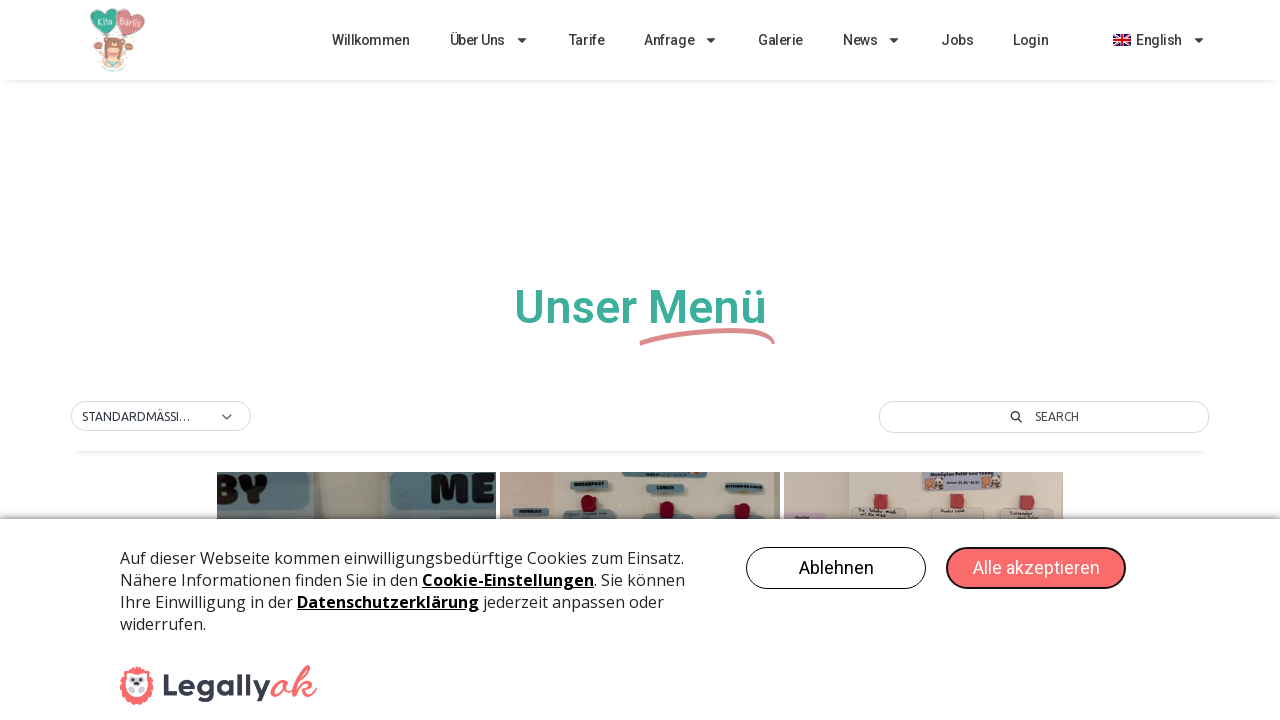

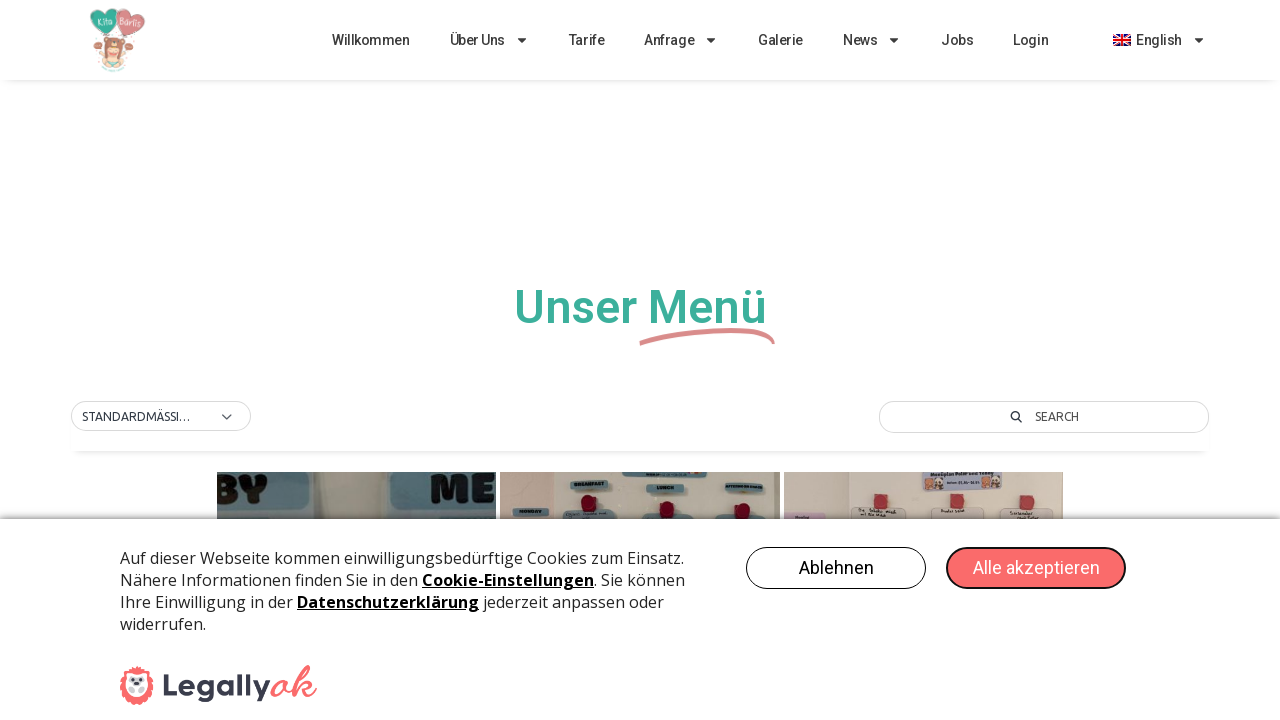